Tests nested iframe handling by navigating to a page with iframes, clicking to view nested frames, switching into an outer frame then an inner frame, and filling an input field within the nested iframe.

Starting URL: http://demo.automationtesting.in/Frames.html

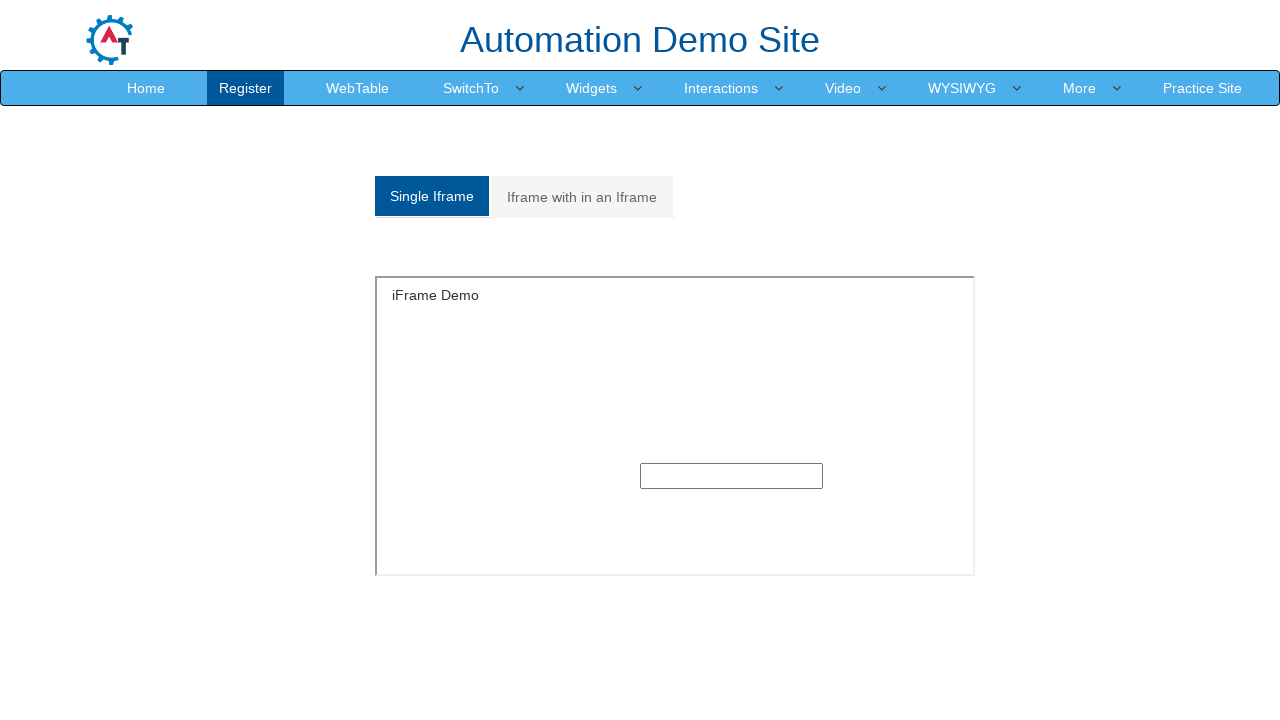

Clicked on 'Iframe with in an Iframe' link at (582, 197) on xpath=//a[normalize-space()='Iframe with in an Iframe']
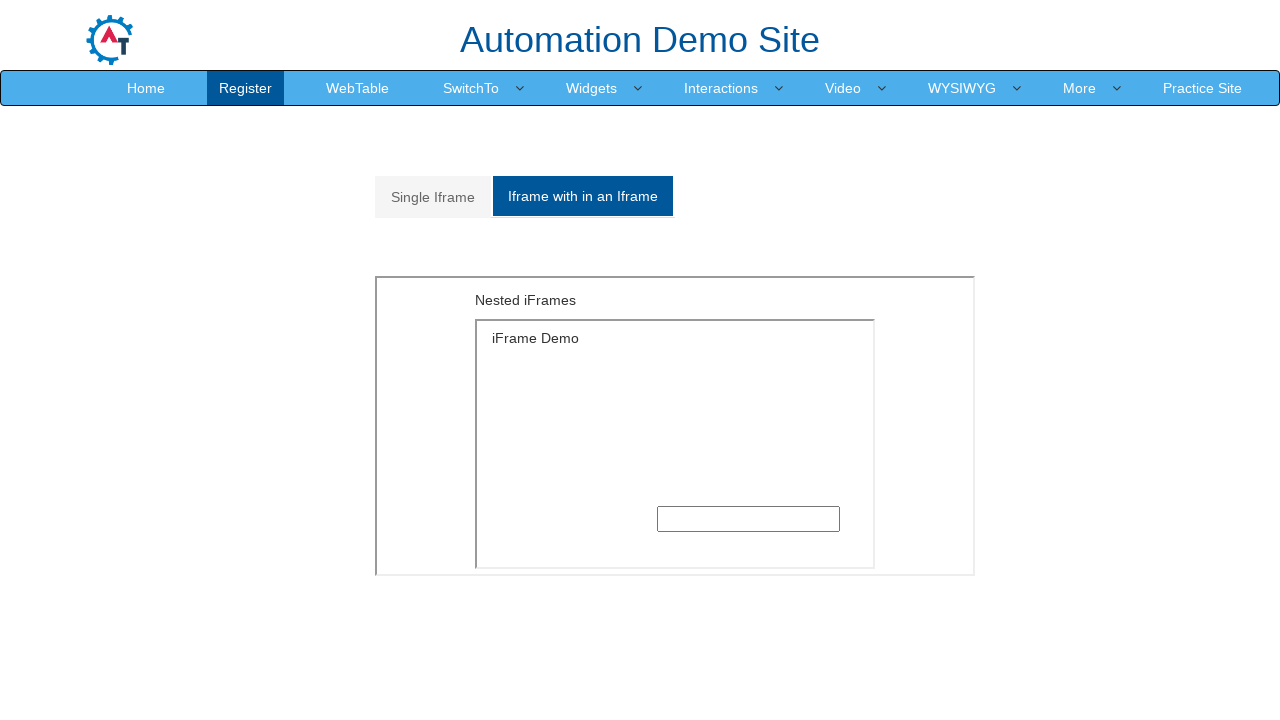

Located outer iframe with src='MultipleFrames.html'
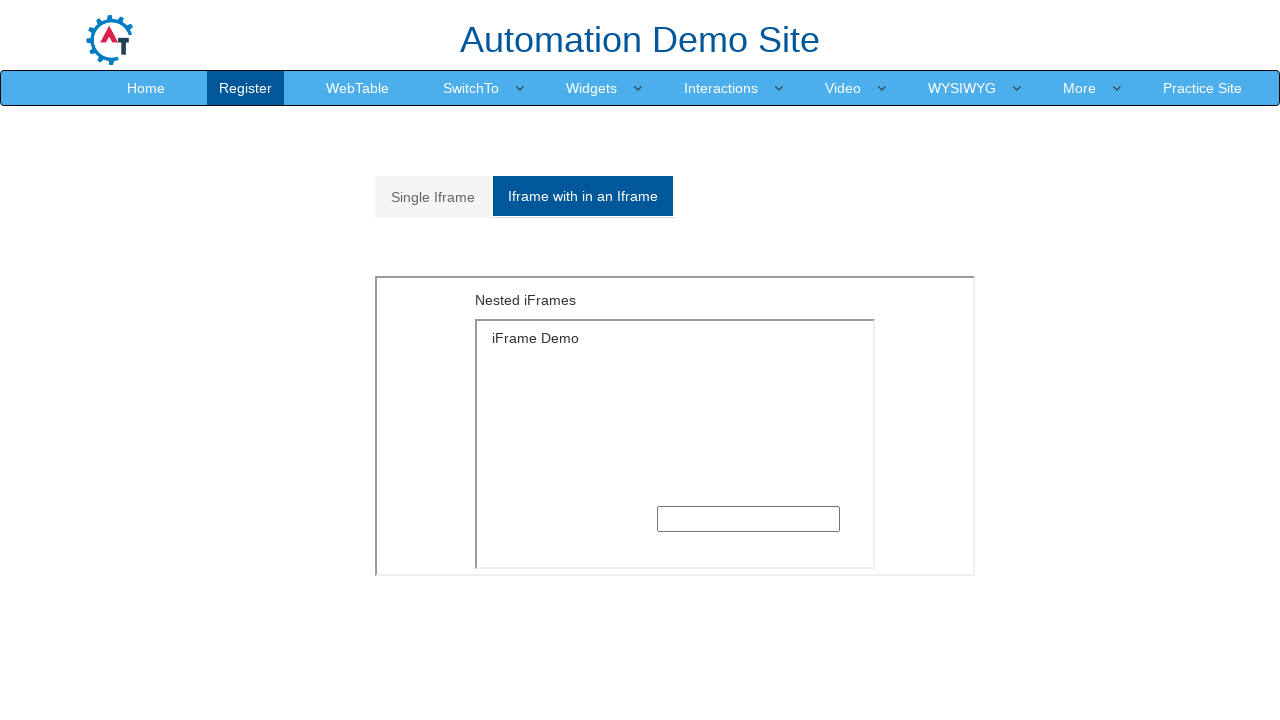

Located inner iframe nested within outer frame
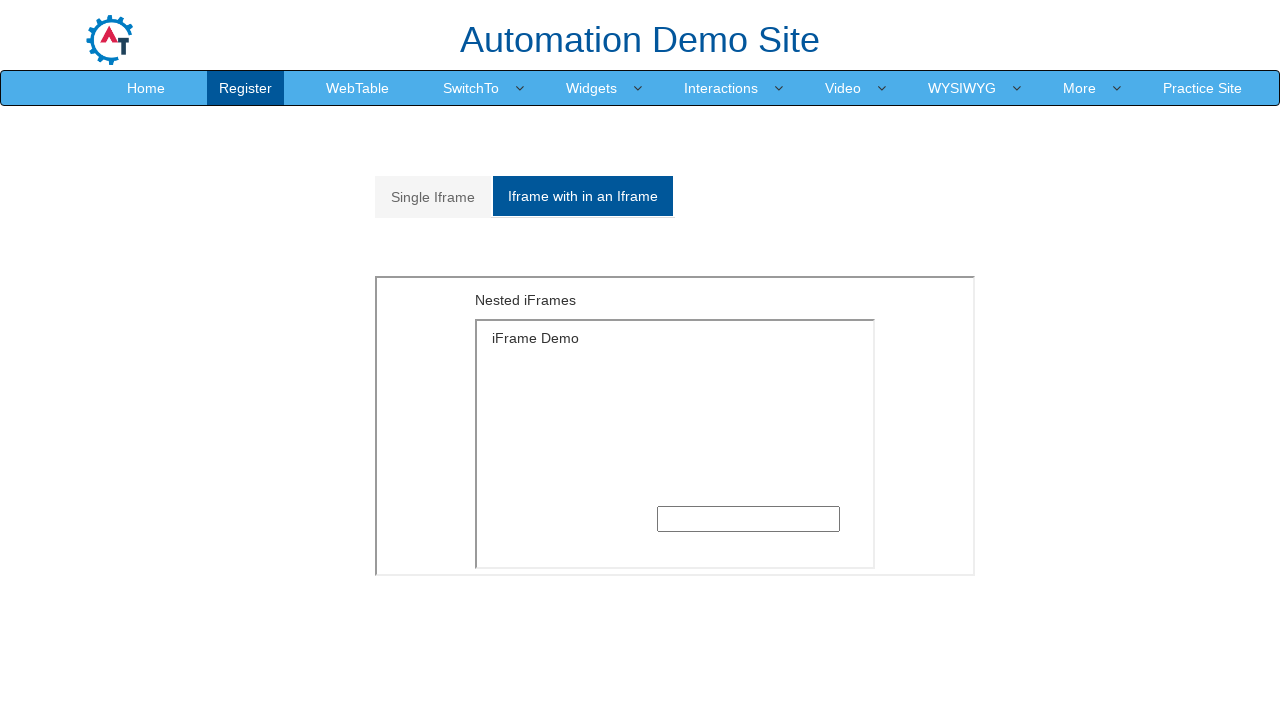

Filled input field in nested iframe with 'revill' on iframe[src='MultipleFrames.html'] >> internal:control=enter-frame >> iframe >> i
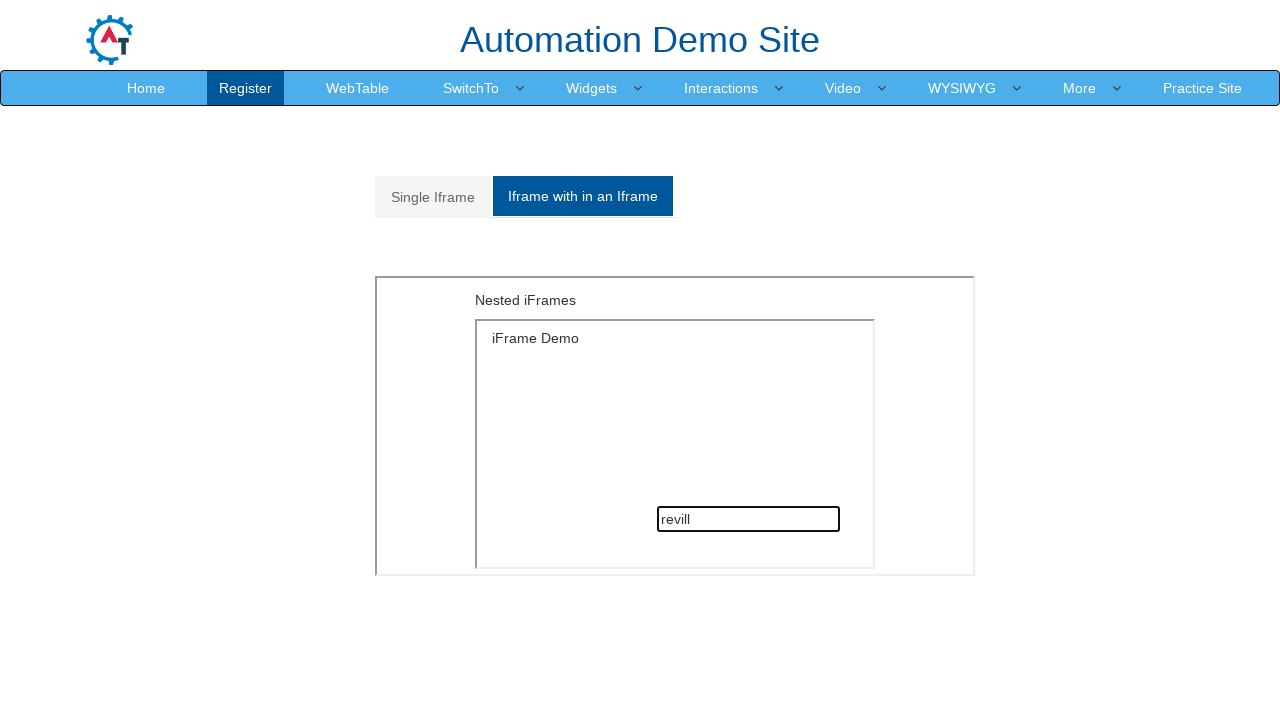

Waited 2 seconds to observe result
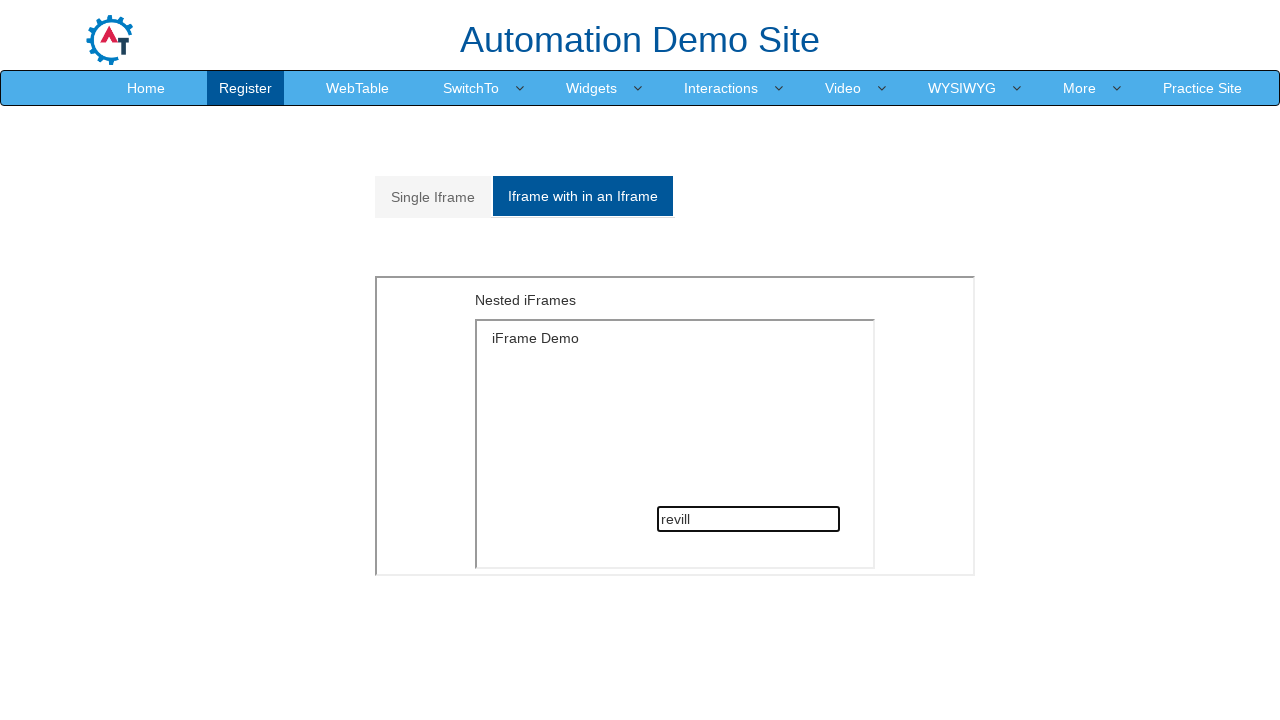

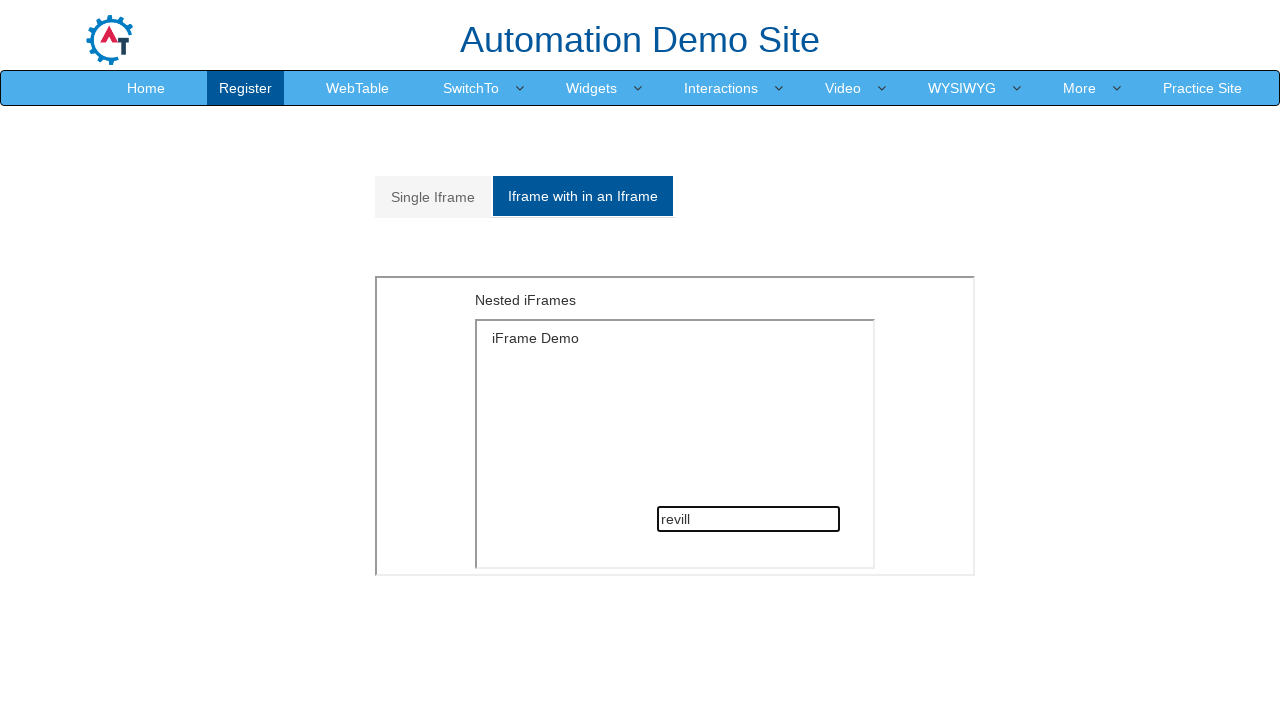